Navigates to a buttons demo page and verifies that attempting to find a non-existent element throws an exception

Starting URL: https://demoqa.com/buttons

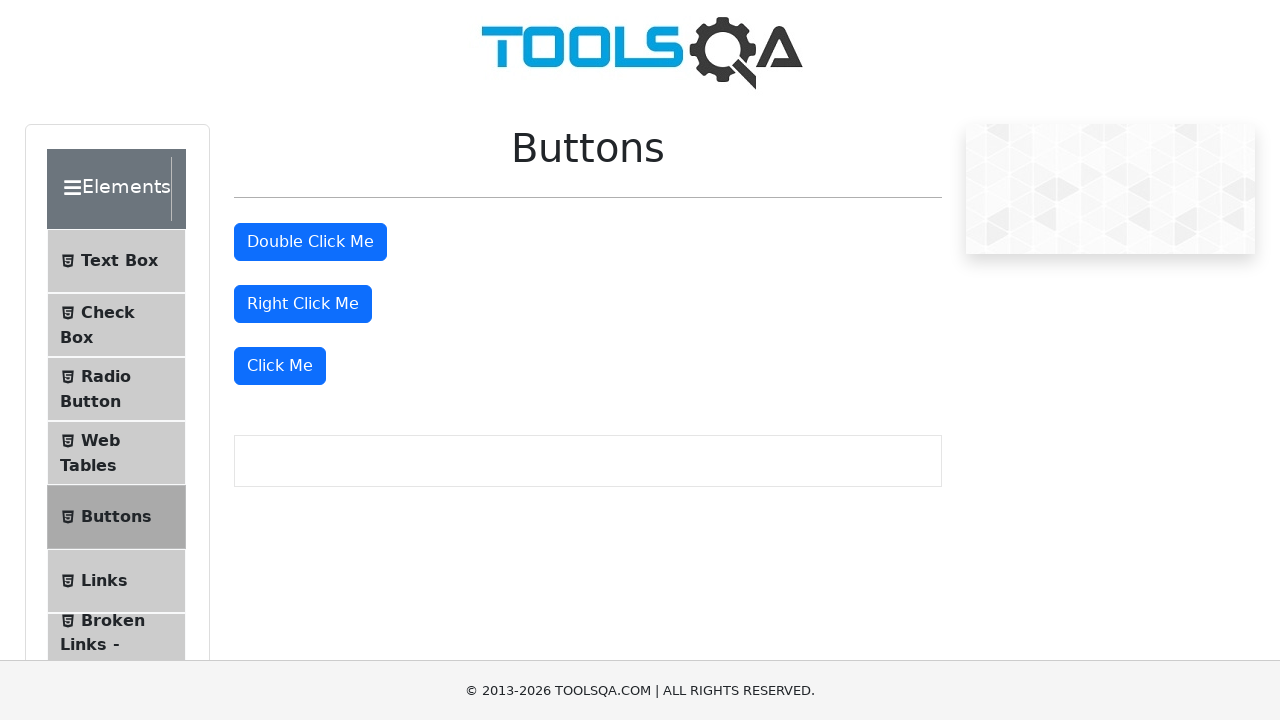

Navigated to buttons demo page
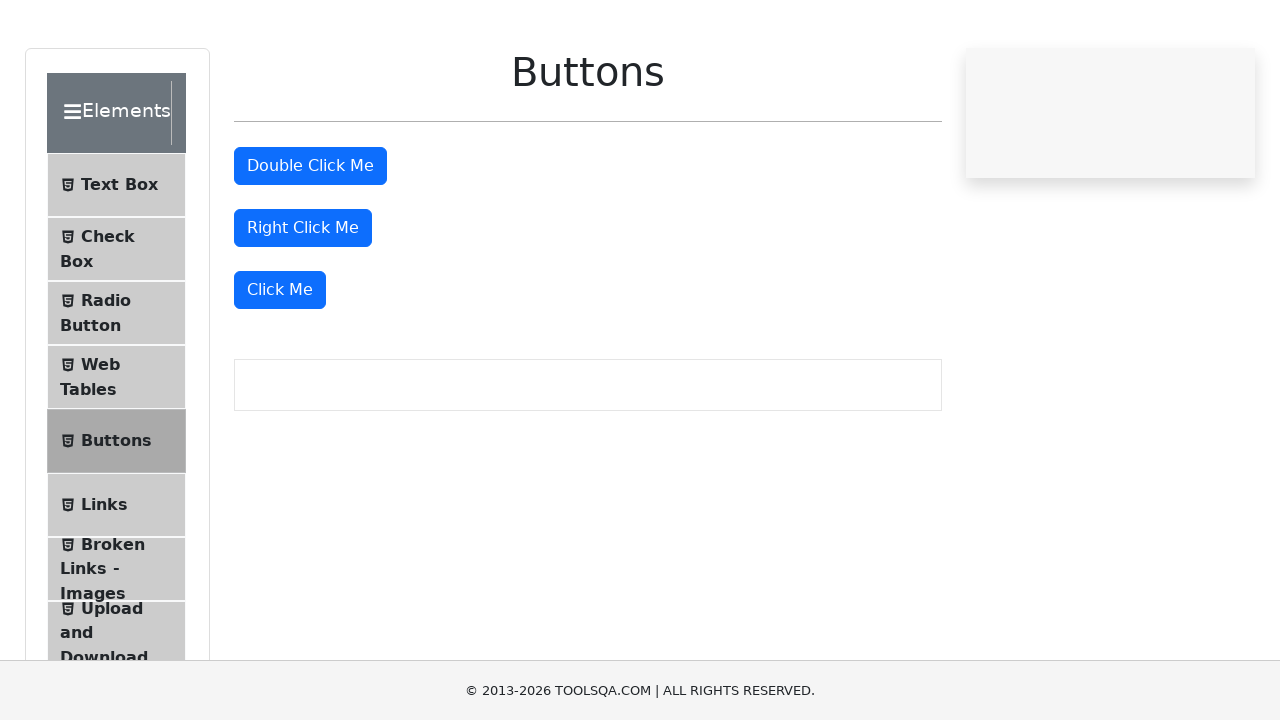

Page loaded and DOM content ready
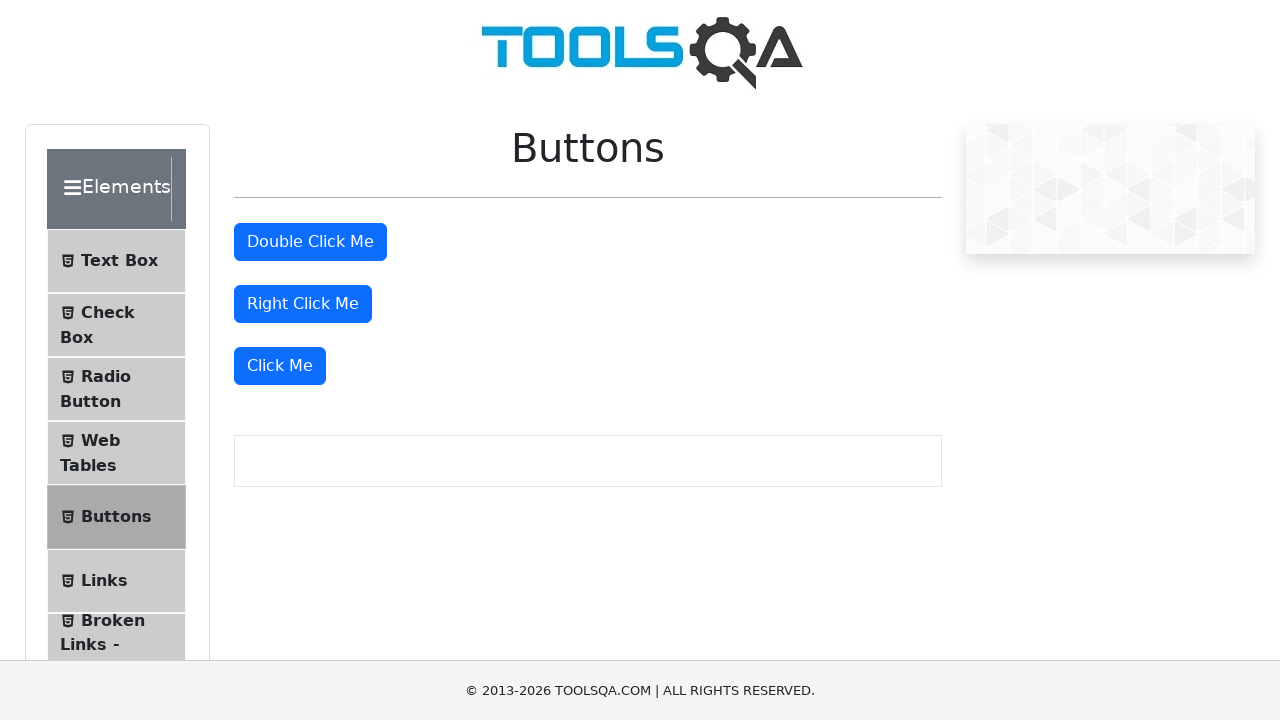

Verified that non-existent element #noSuchButton does not exist
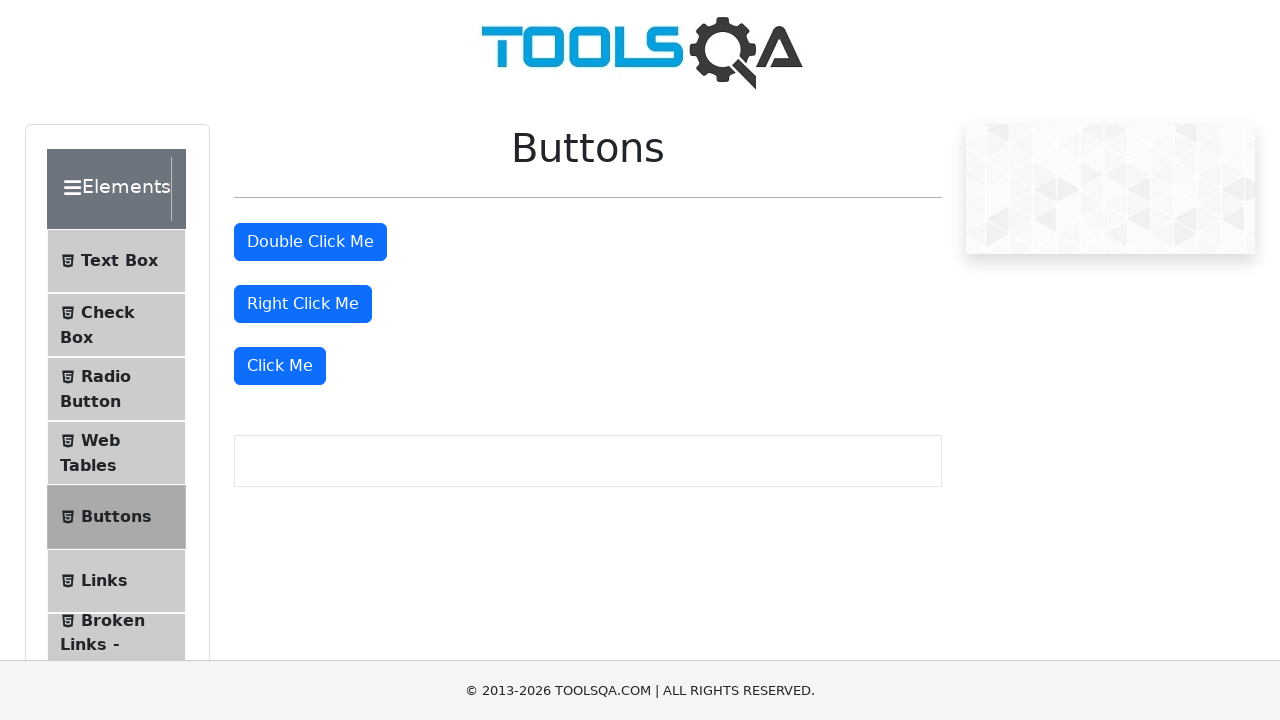

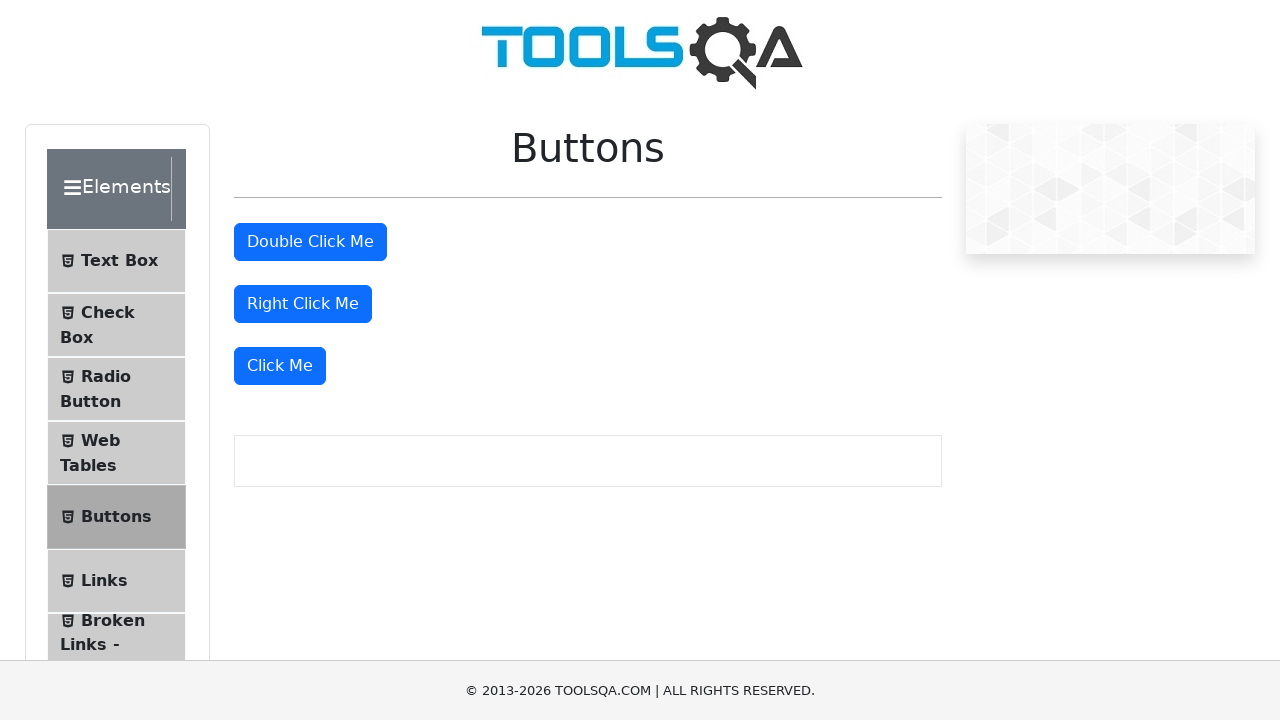